Tests mouse hover interaction by moving to a specific heading element on the page

Starting URL: https://anhtester.com/

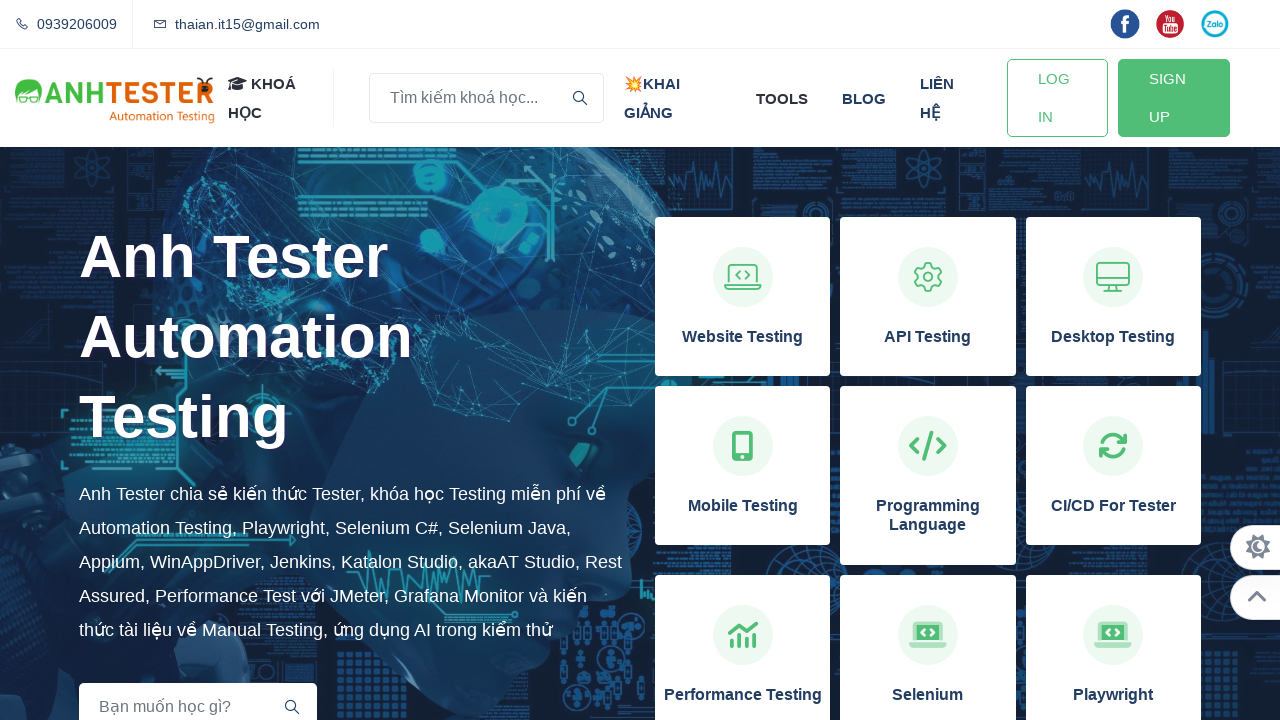

Waited for 'Kiến thức Automation Testing' heading to be visible
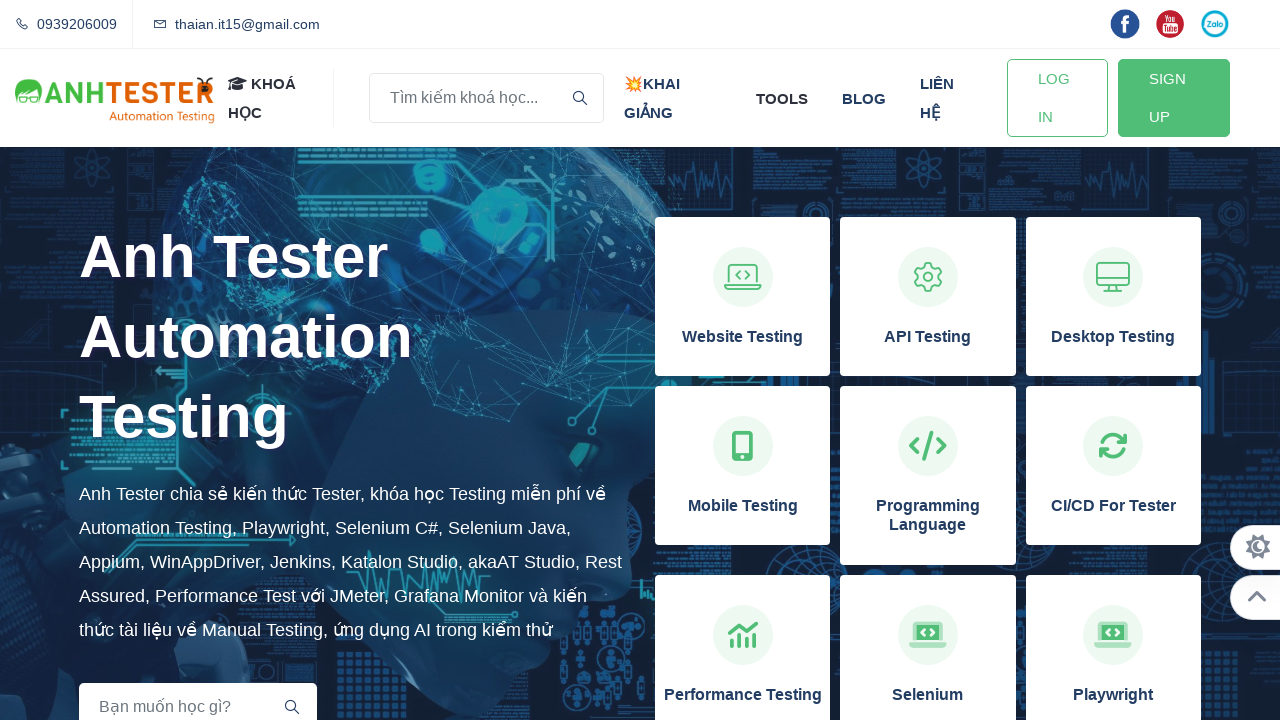

Moved mouse to hover over 'Kiến thức Automation Testing' heading element at (640, 690) on xpath=//h2[contains(text(),'Kiến thức Automation Testing')]
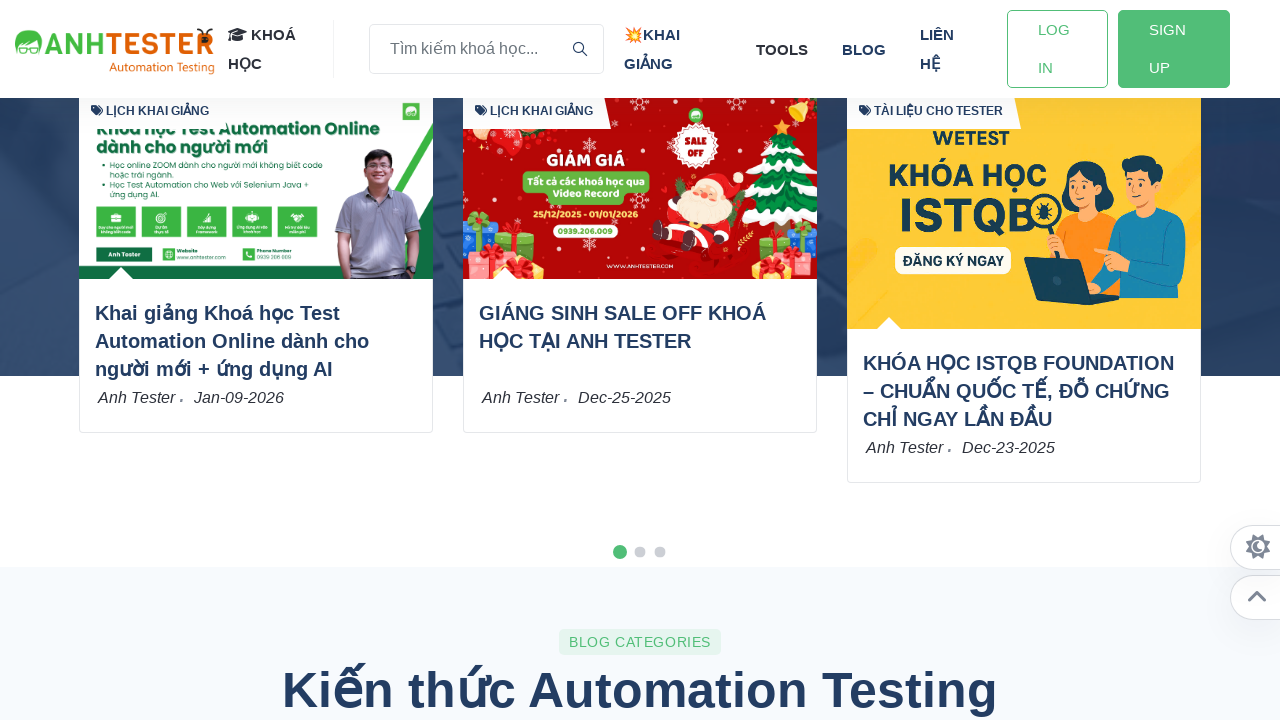

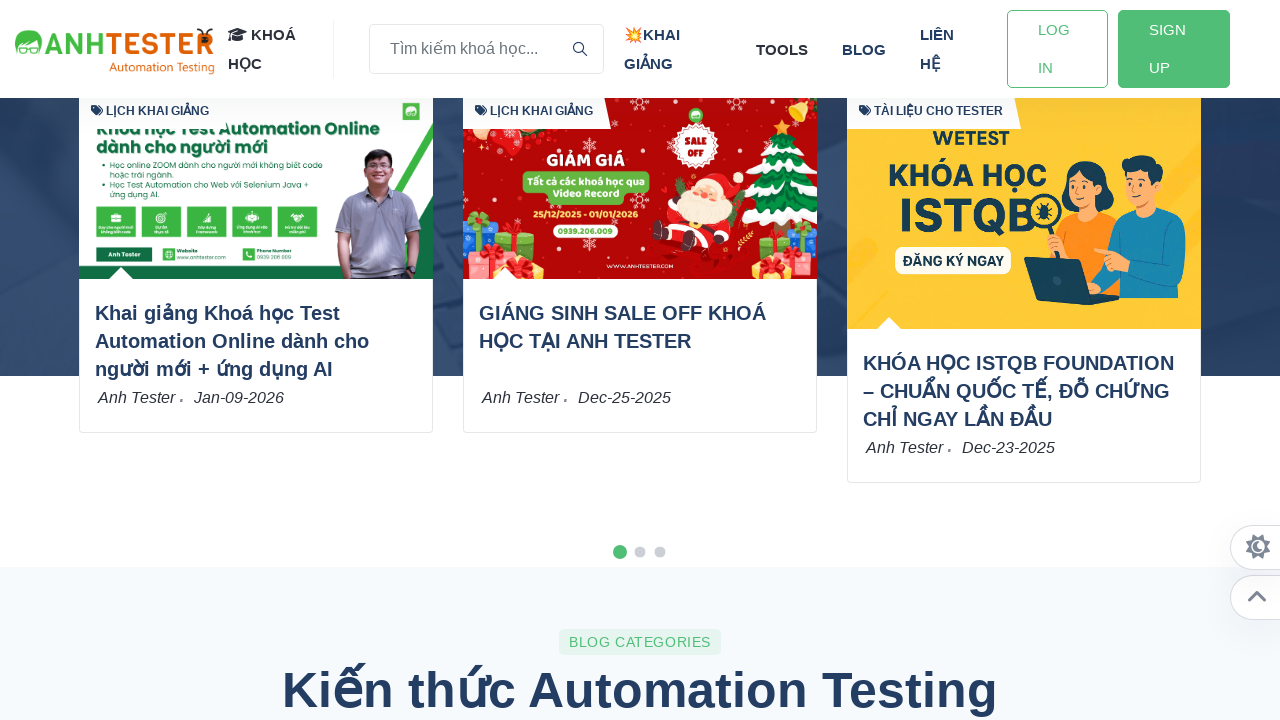